Tests a timer functionality by clicking a button that starts a timer and then verifying that a WebDriver text element appears after the timer completes

Starting URL: https://seleniumpractise.blogspot.com/2016/08/how-to-use-explicit-wait-in-selenium.html

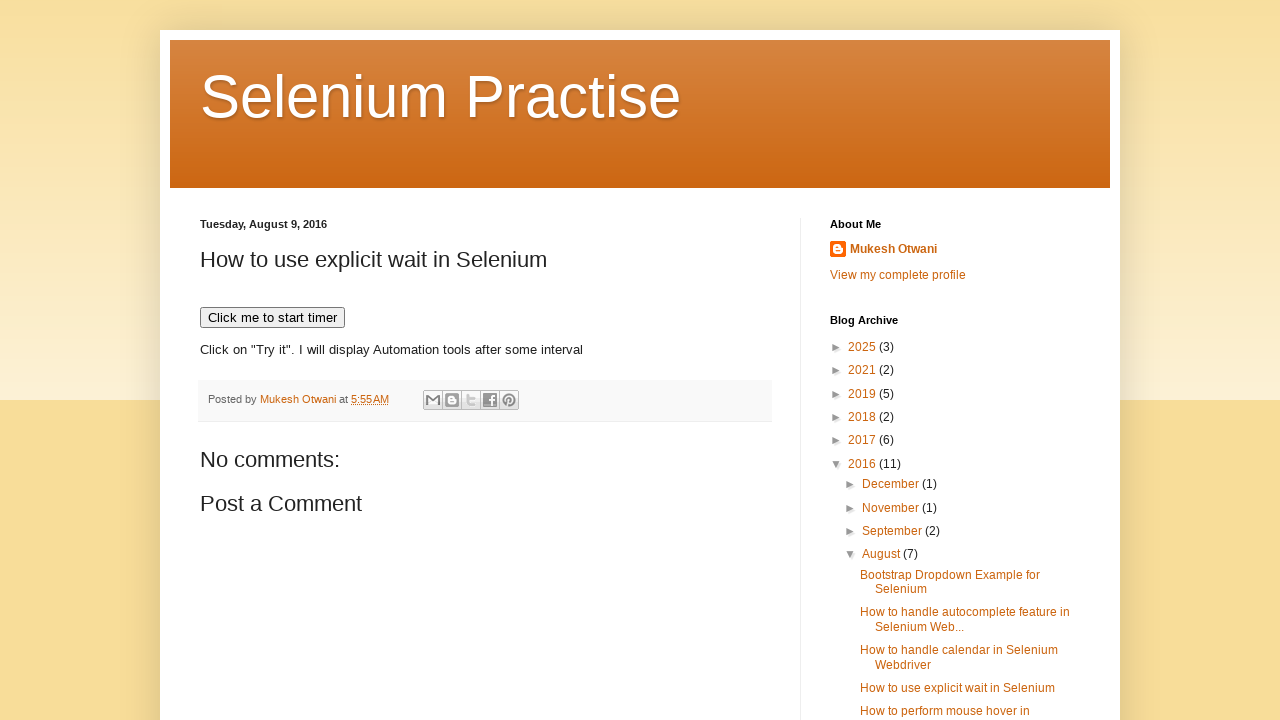

Navigated to Selenium wait practice page
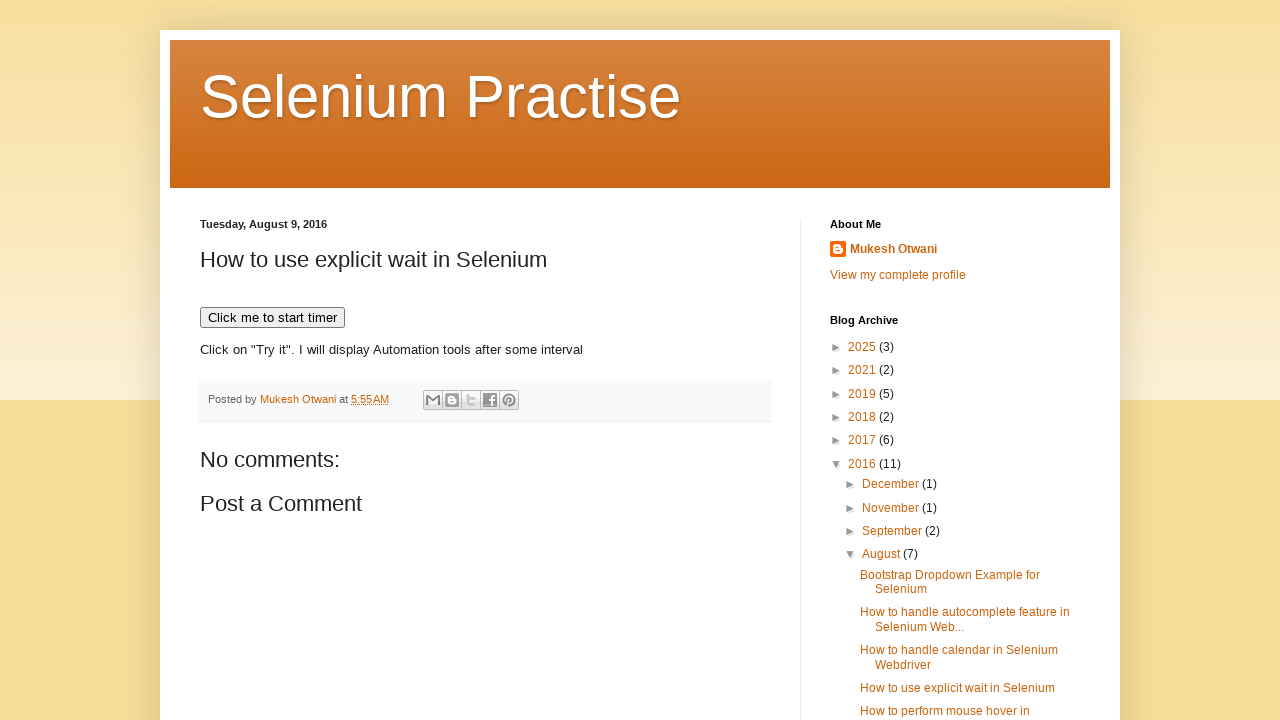

Clicked button to start timer at (272, 318) on xpath=//button[text()='Click me to start timer']
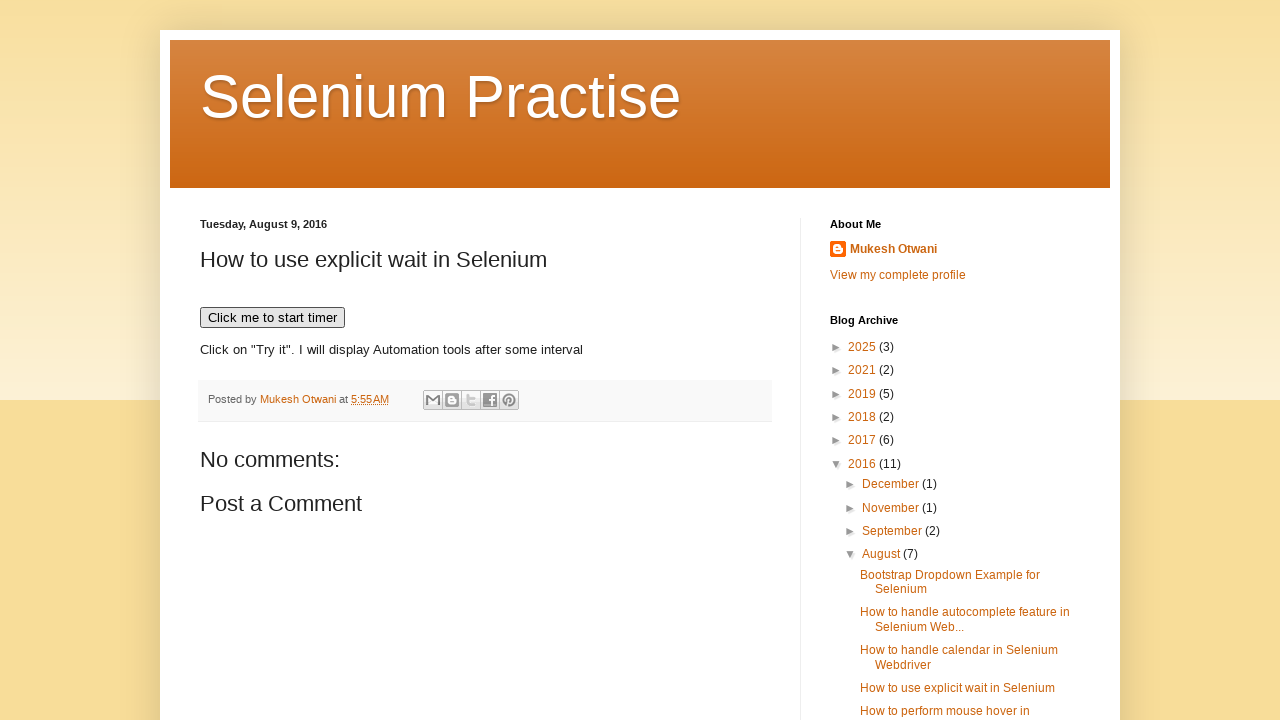

WebDriver text element appeared after timer completed
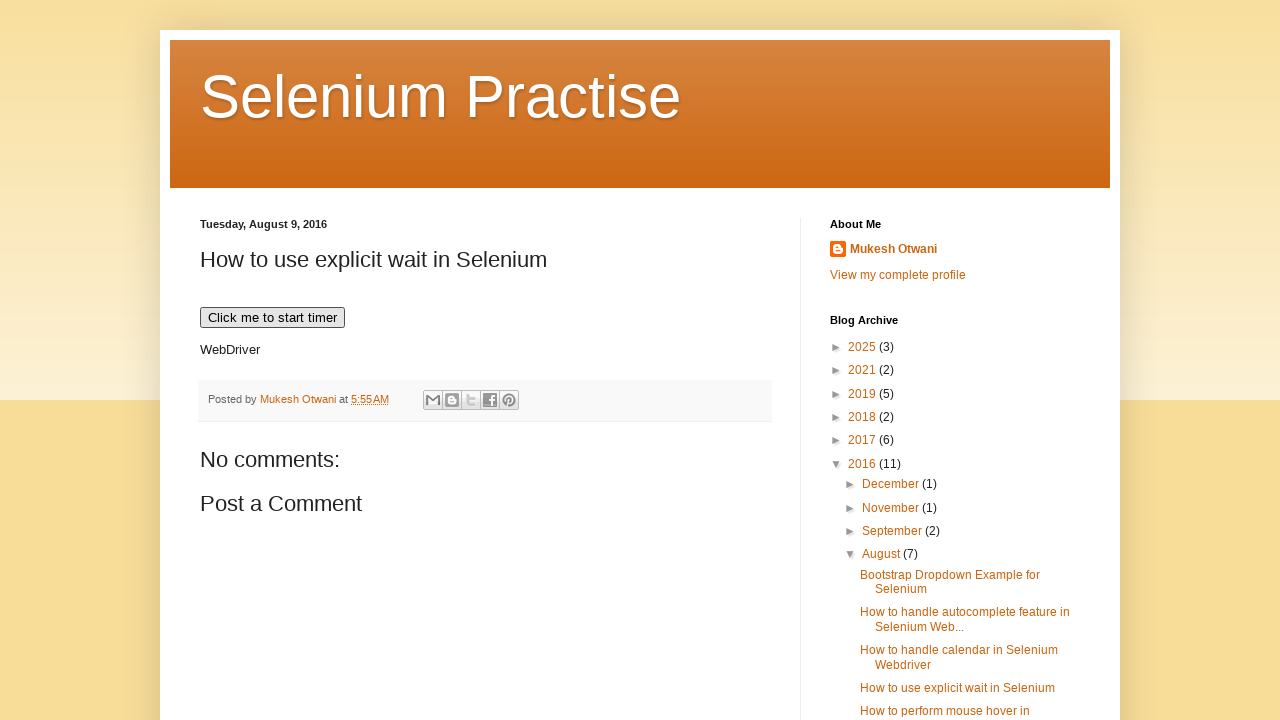

Verified WebDriver text element is visible
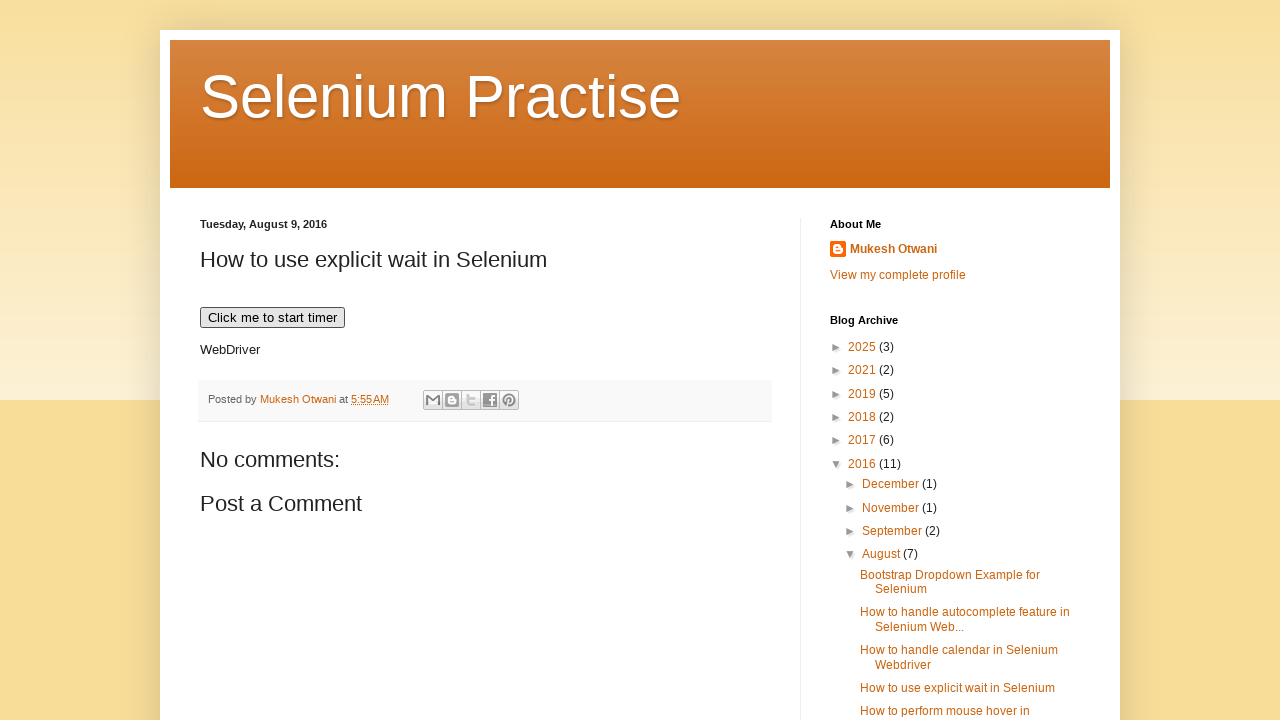

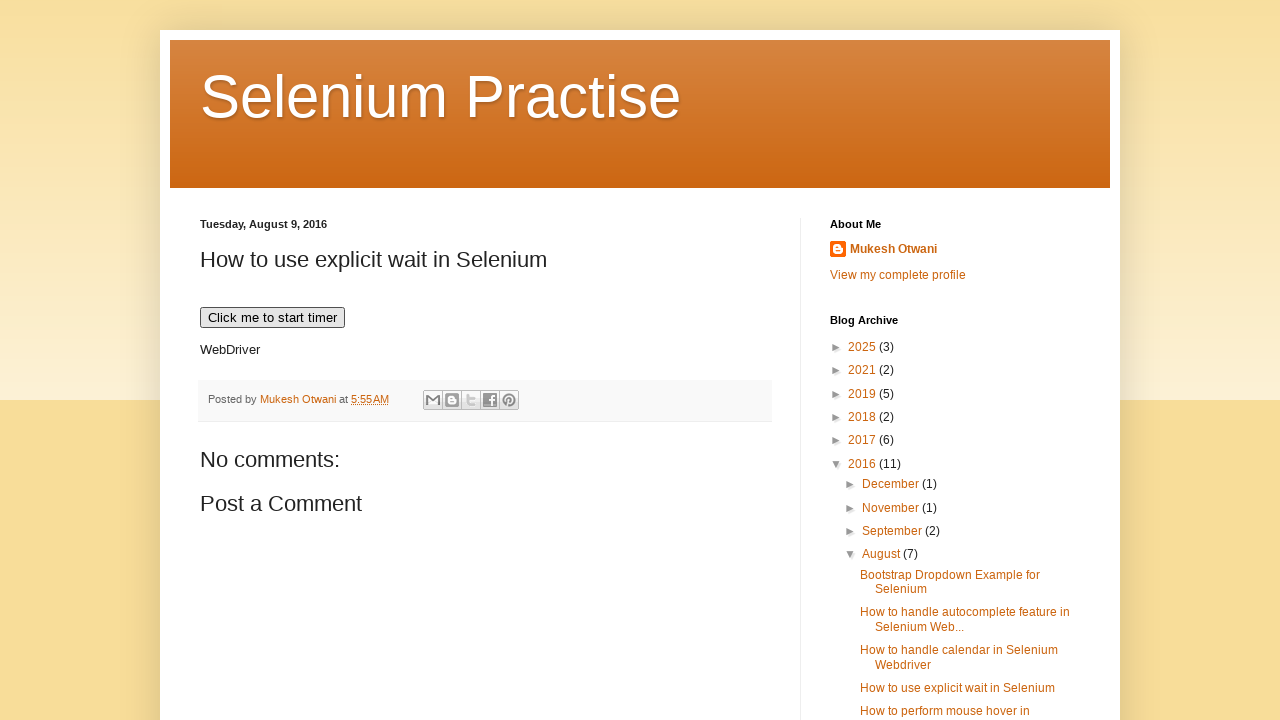